Tests JavaScript alert handling by clicking buttons that trigger JS Alert, JS Confirm, and JS Prompt dialogs, then dismissing, accepting, and entering text into them respectively.

Starting URL: https://the-internet.herokuapp.com/javascript_alerts

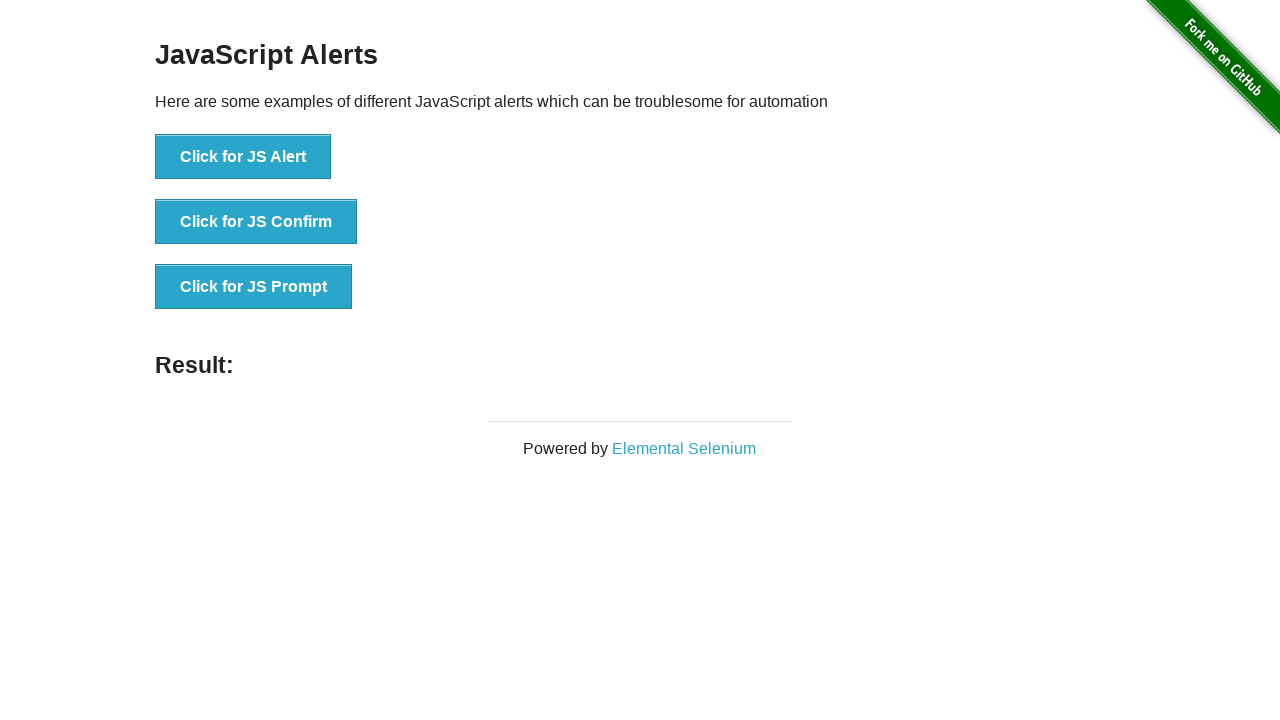

Clicked JS Alert button and dismissed the alert dialog at (243, 157) on xpath=//button[.='Click for JS Alert']
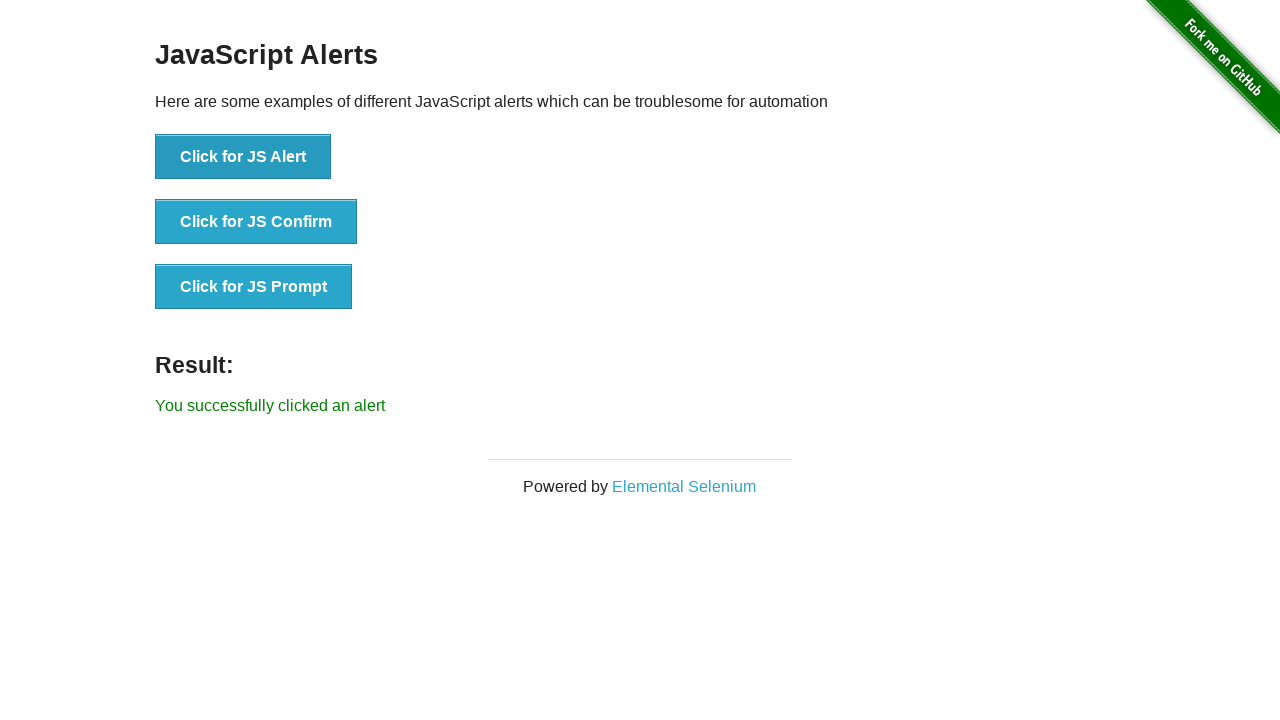

Clicked JS Confirm button and accepted the confirmation dialog at (256, 222) on xpath=//button[.='Click for JS Confirm']
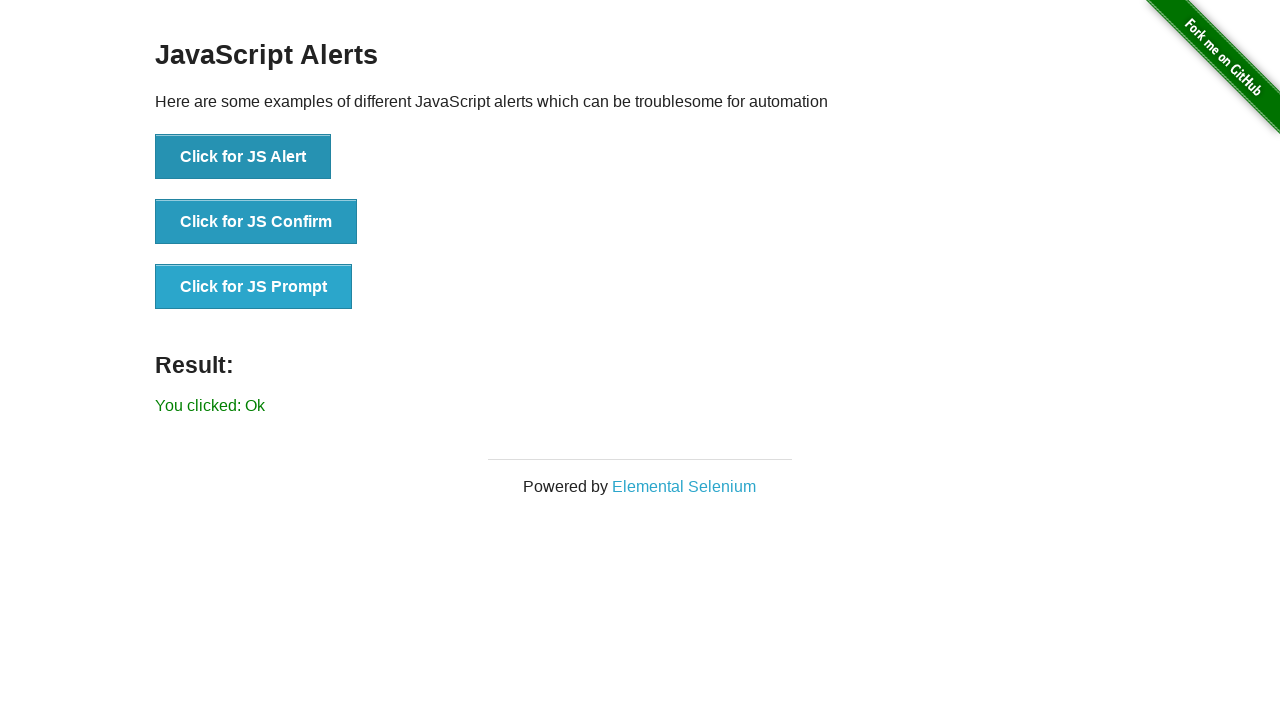

Clicked JS Prompt button and entered 'hello' in the prompt dialog at (254, 287) on xpath=//button[.='Click for JS Prompt']
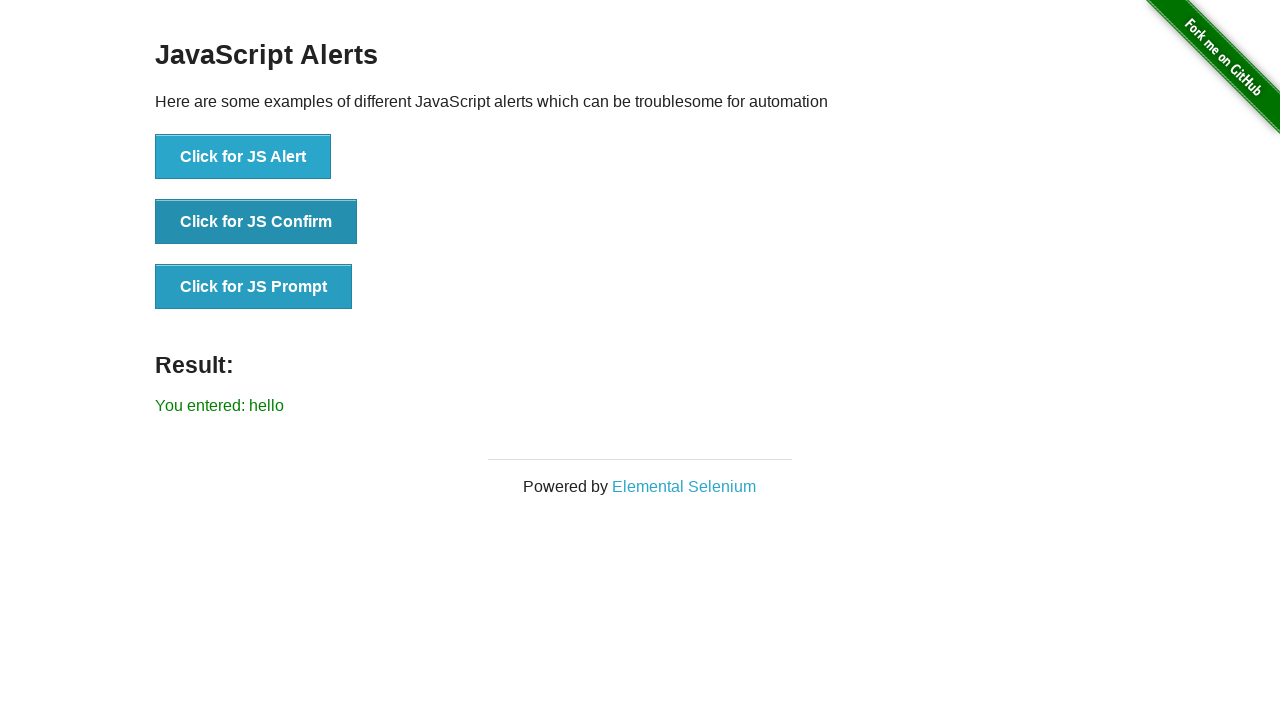

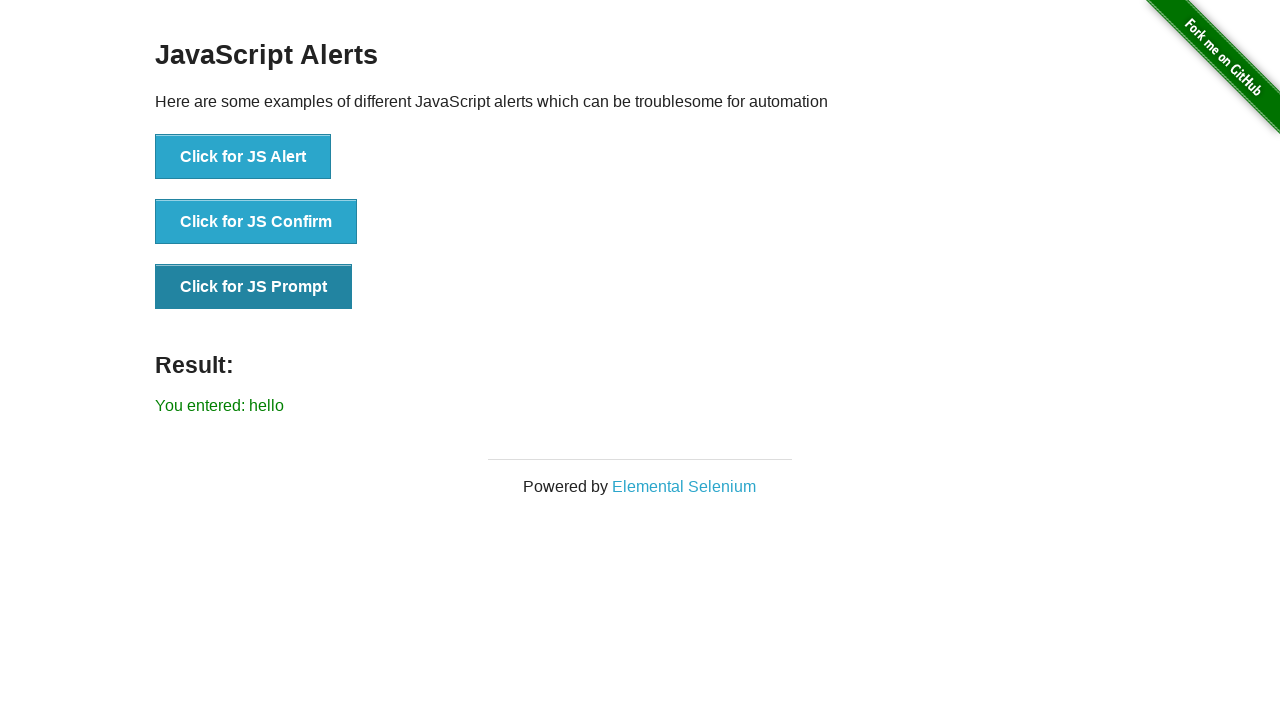